Tests checkbox selection by clicking all three checkboxes

Starting URL: http://www.qaclickacademy.com/practice.php

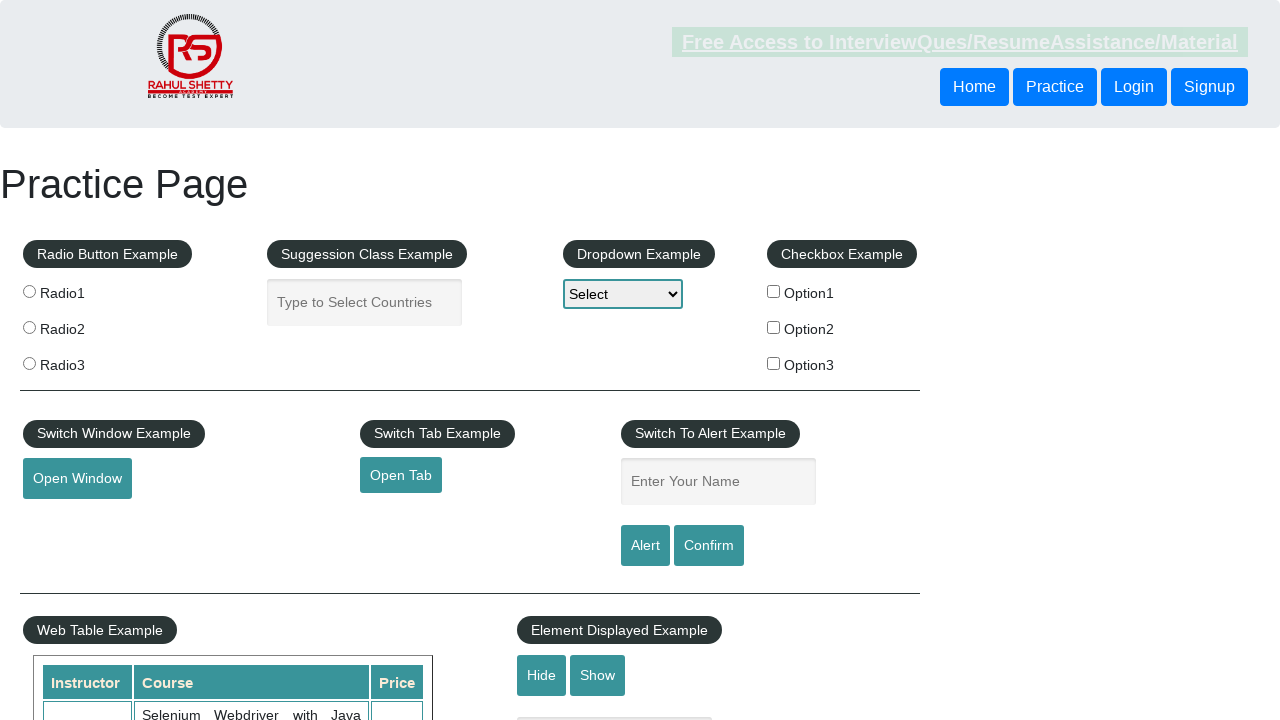

Clicked checkbox option 1 at (774, 291) on #checkBoxOption1
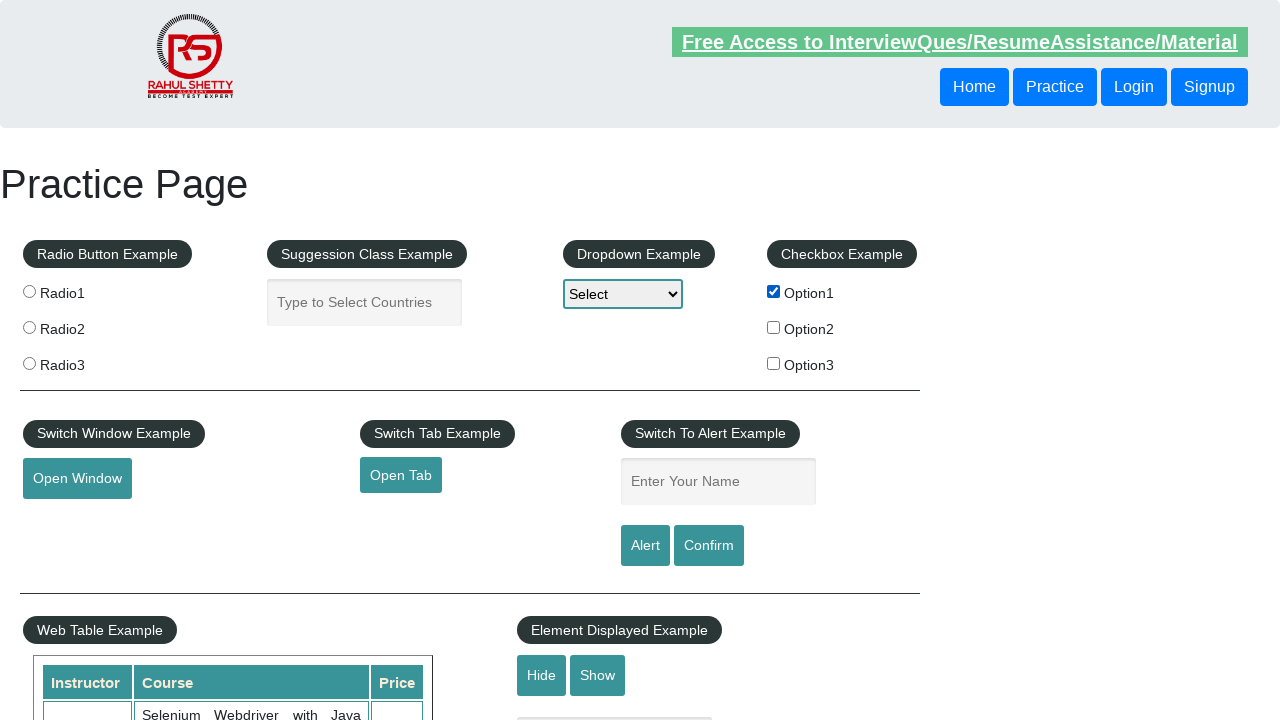

Clicked checkbox option 2 at (774, 327) on #checkBoxOption2
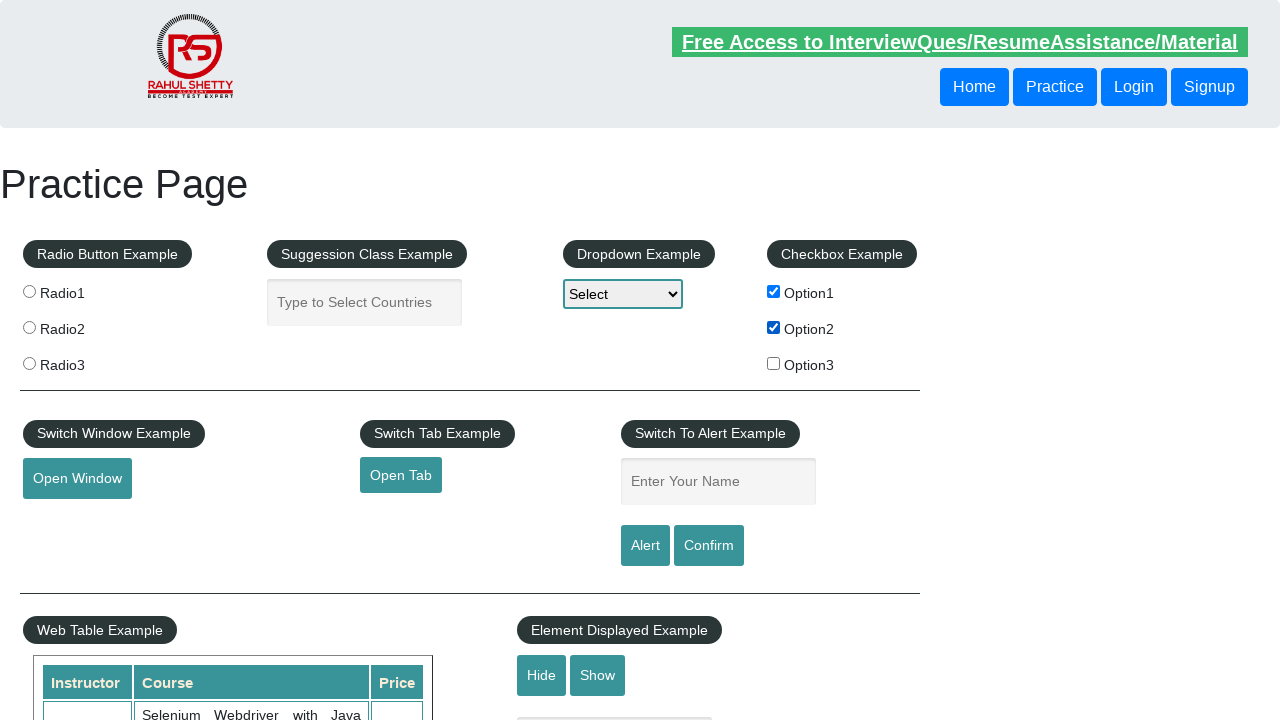

Clicked checkbox option 3 at (774, 363) on #checkBoxOption3
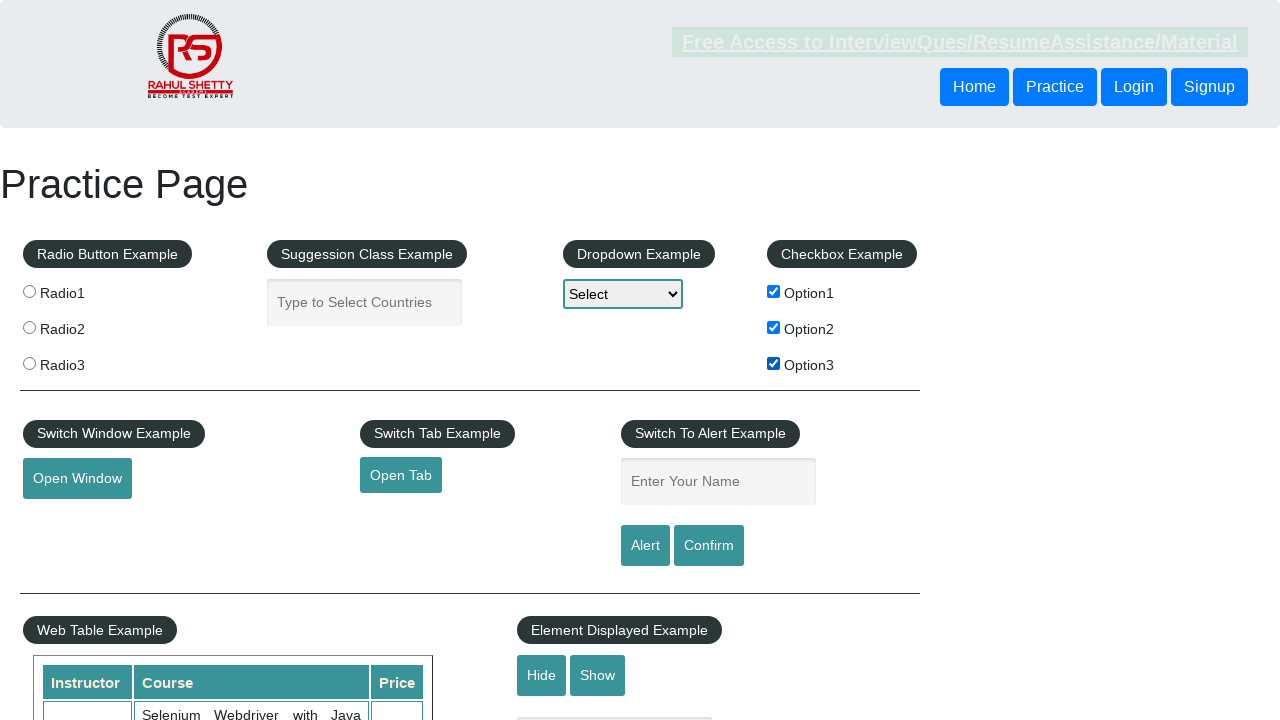

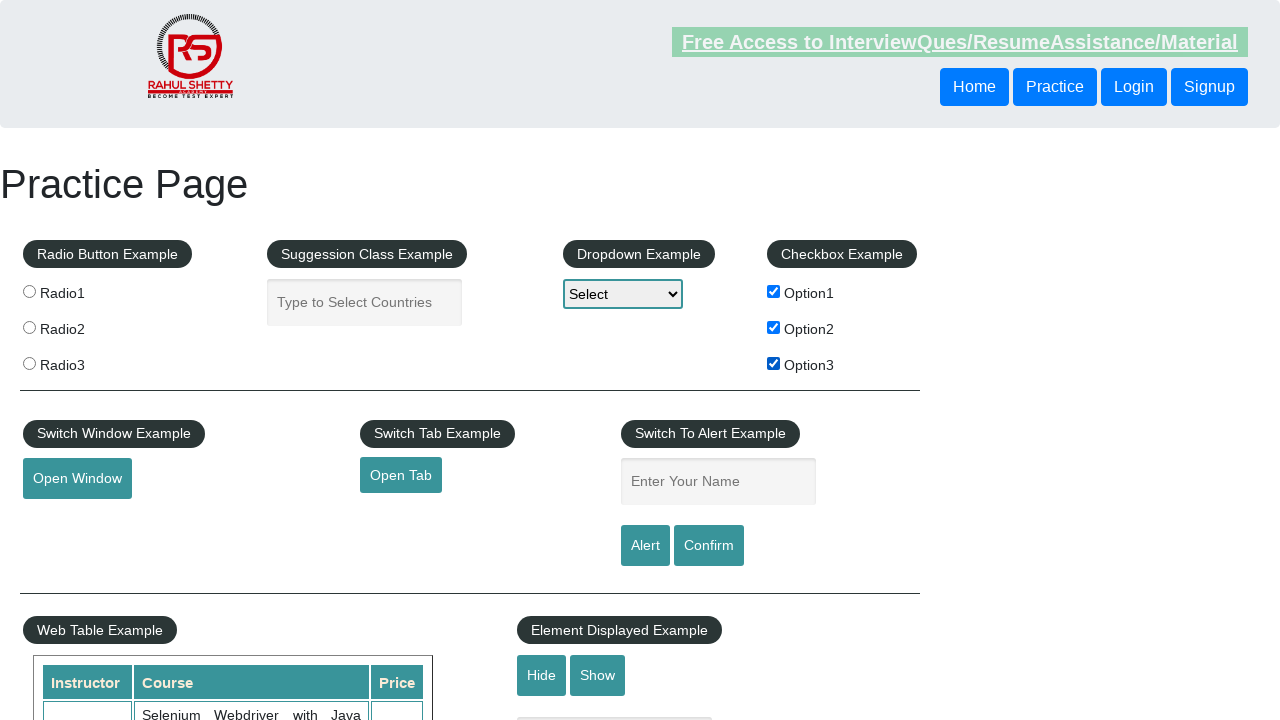